Tests radio button functionality by clicking the "Yes" option and verifying it is selected

Starting URL: https://demoqa.com/radio-button

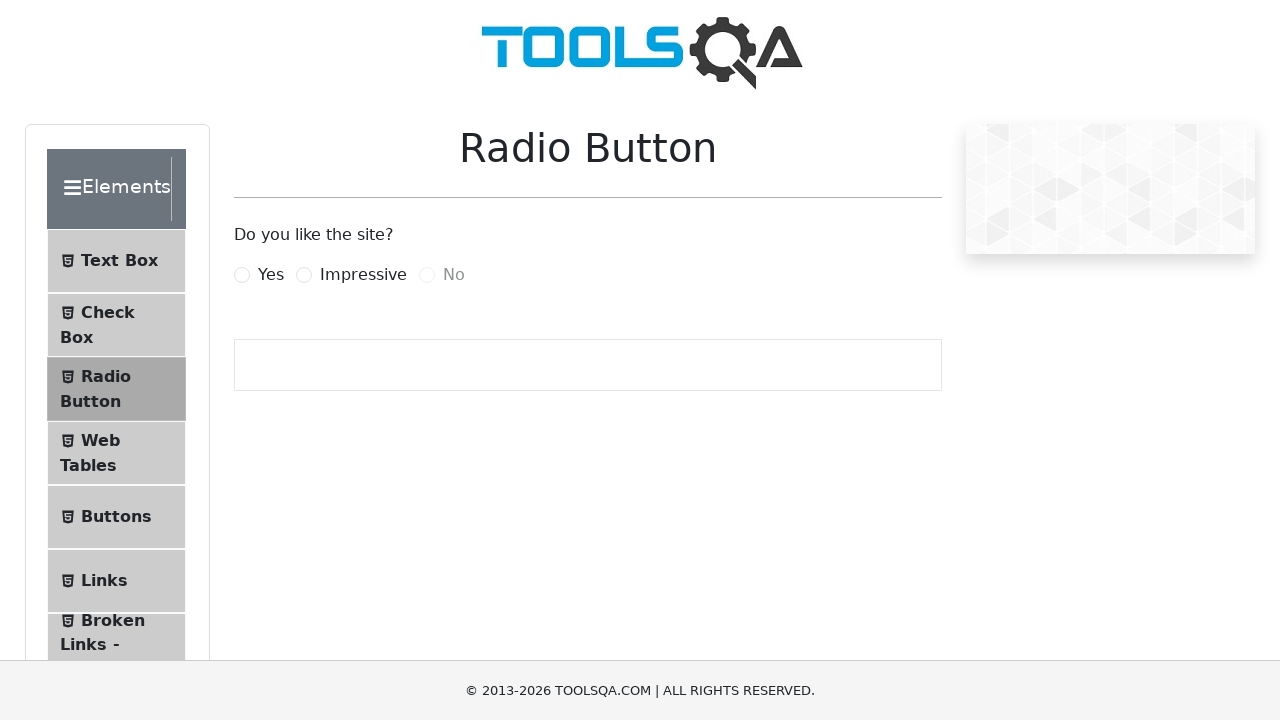

Retrieved question text from the radio button form
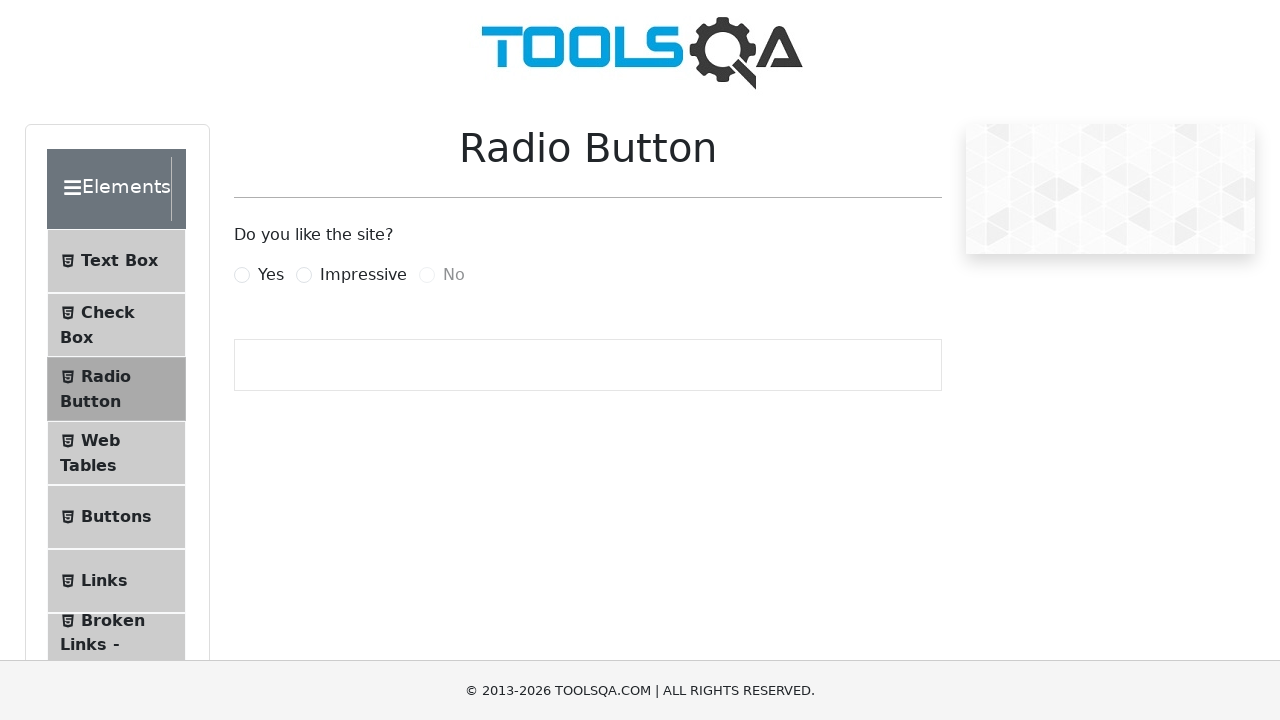

Clicked the 'Yes' radio button at (271, 275) on label[for='yesRadio']
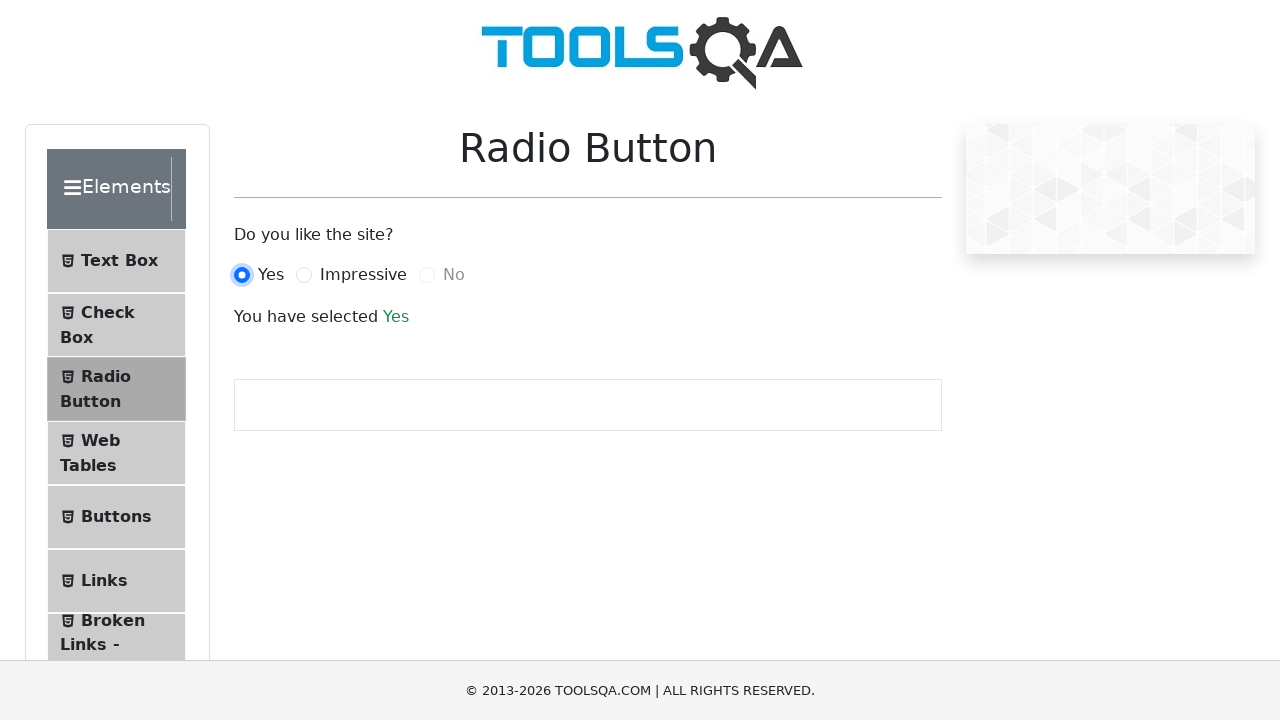

Waited for success message to appear after selecting 'Yes'
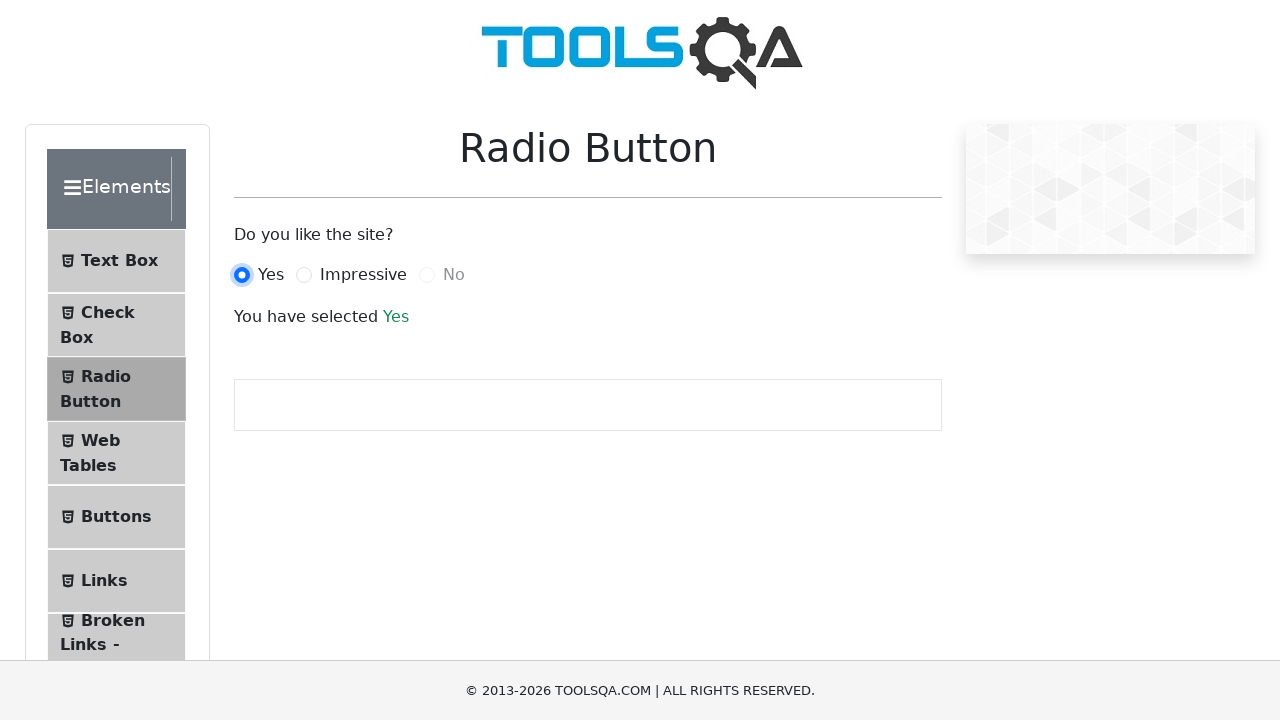

Retrieved the selected answer text from success message
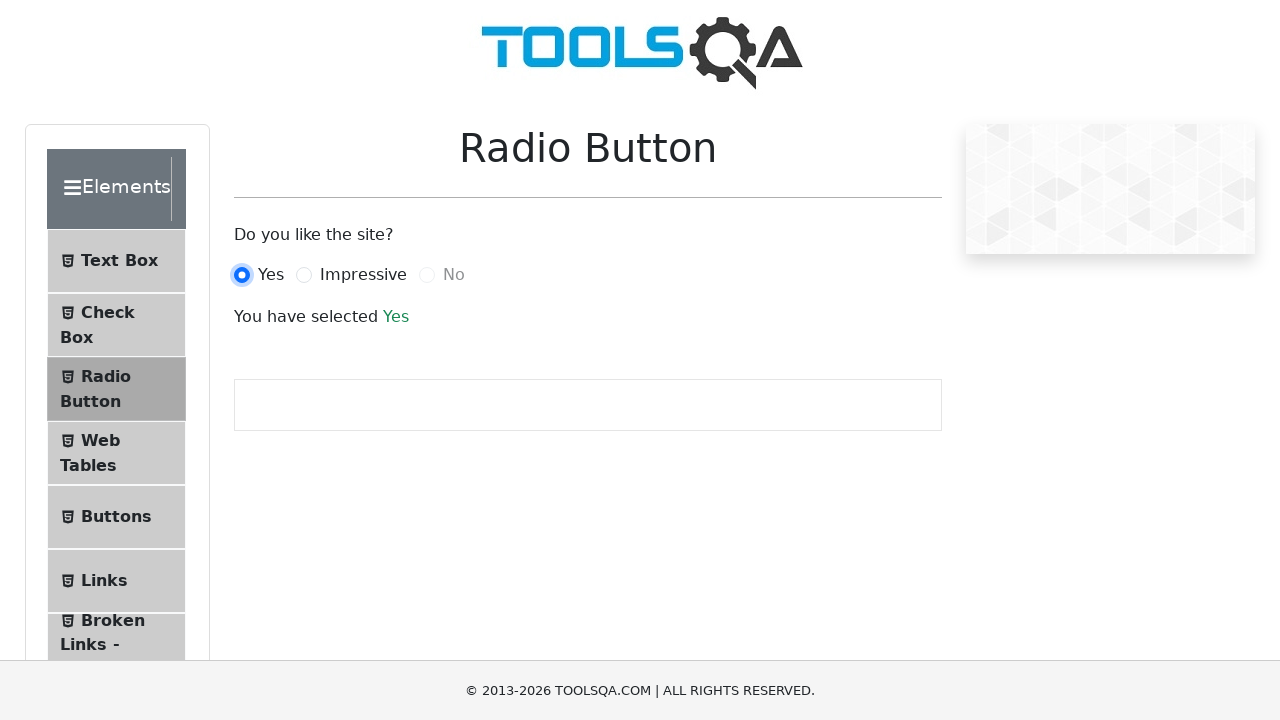

Verified that 'Yes' is selected and assertion passed
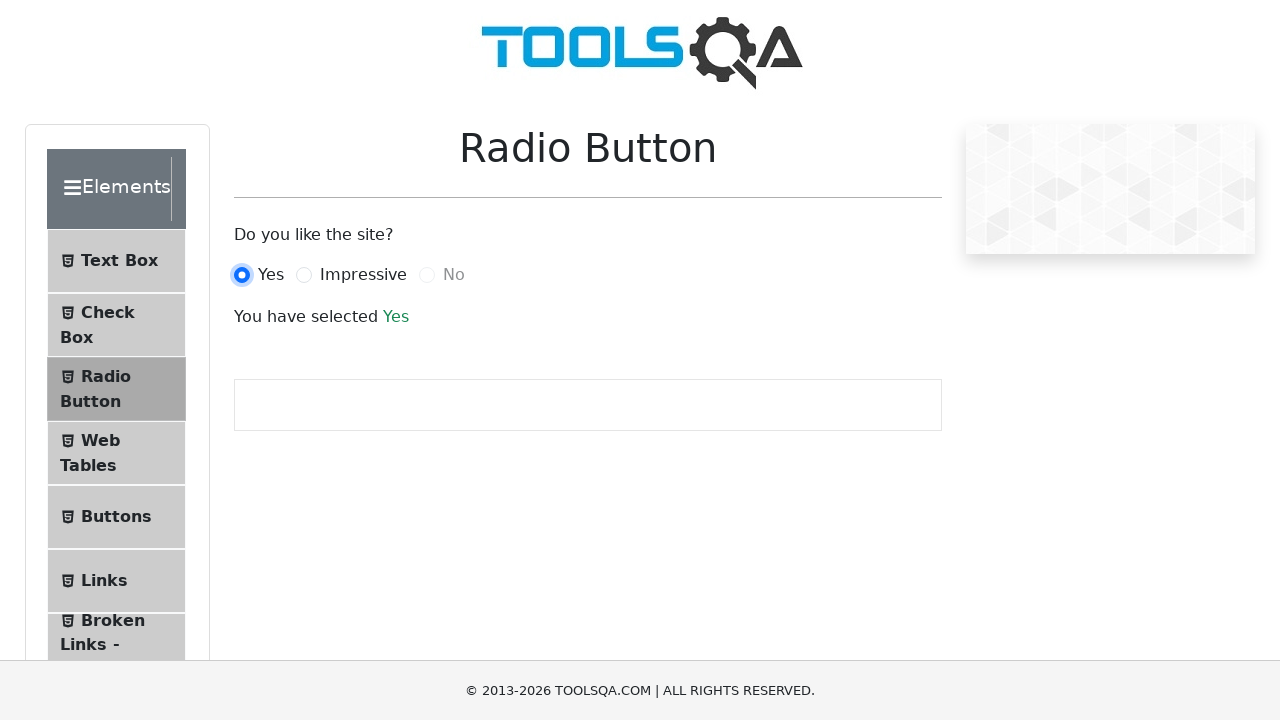

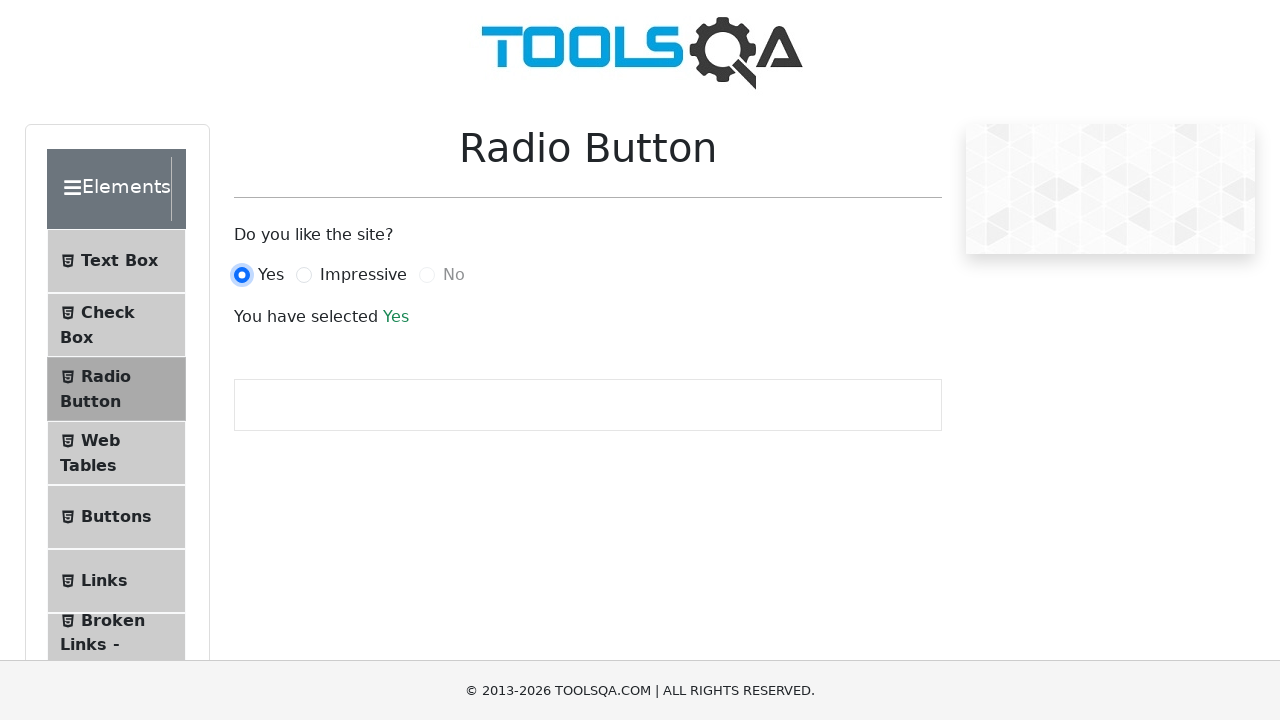